Tests JavaScript alert handling by clicking a button that triggers an alert, waiting for the alert to appear, and then accepting it.

Starting URL: http://seleniumpractise.blogspot.com/2019/01/alert-demo.html

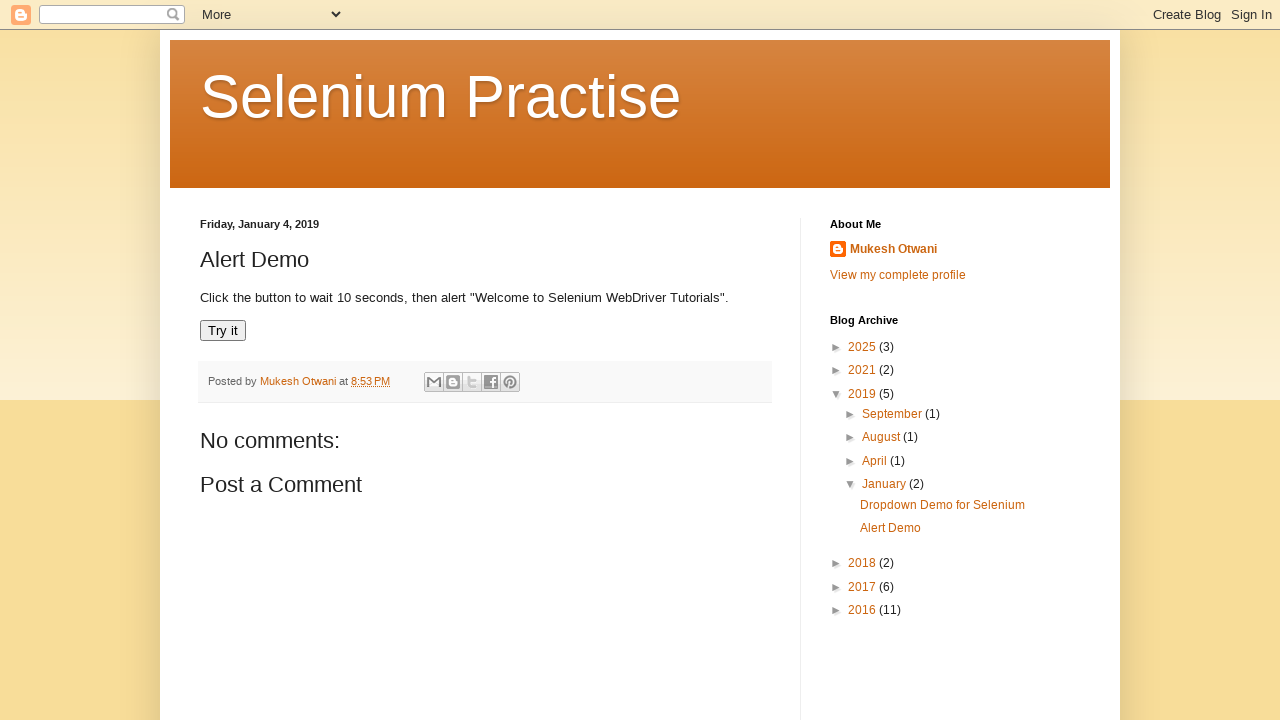

Clicked 'Try it' button to trigger alert at (223, 331) on xpath=//button[text()='Try it']
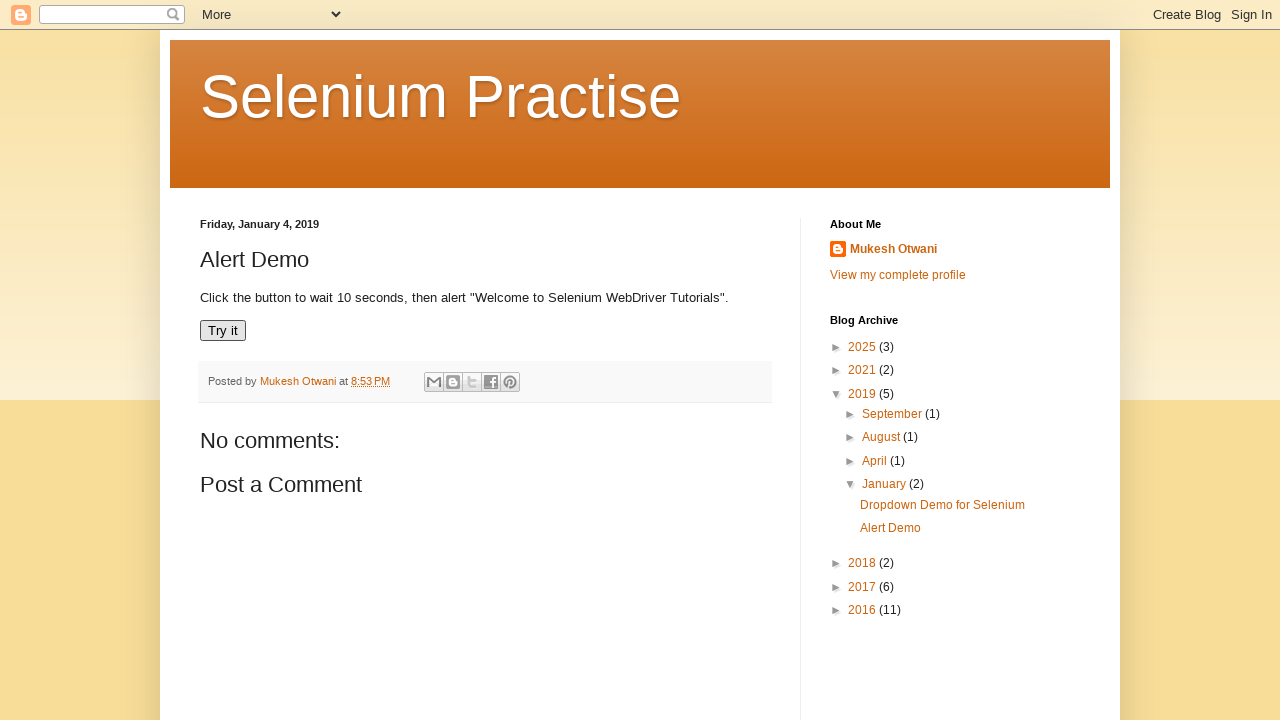

Set up dialog handler to accept alerts
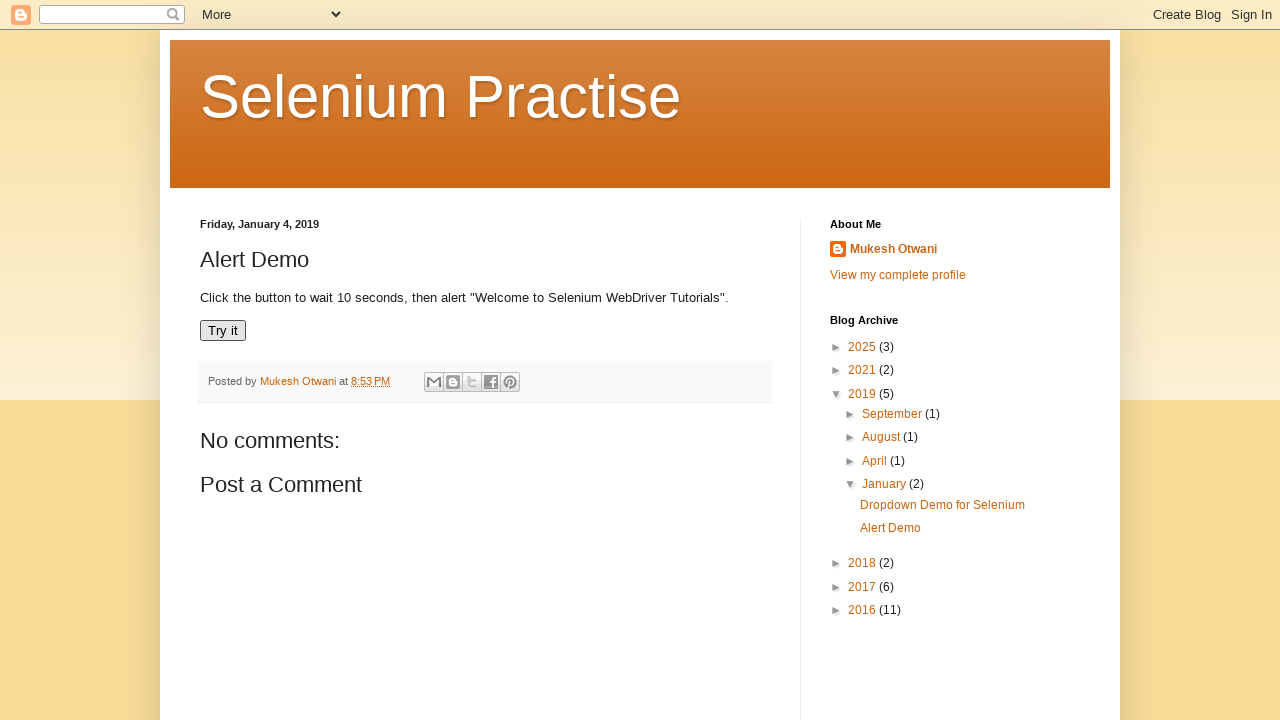

Waited 2000ms for alert to appear
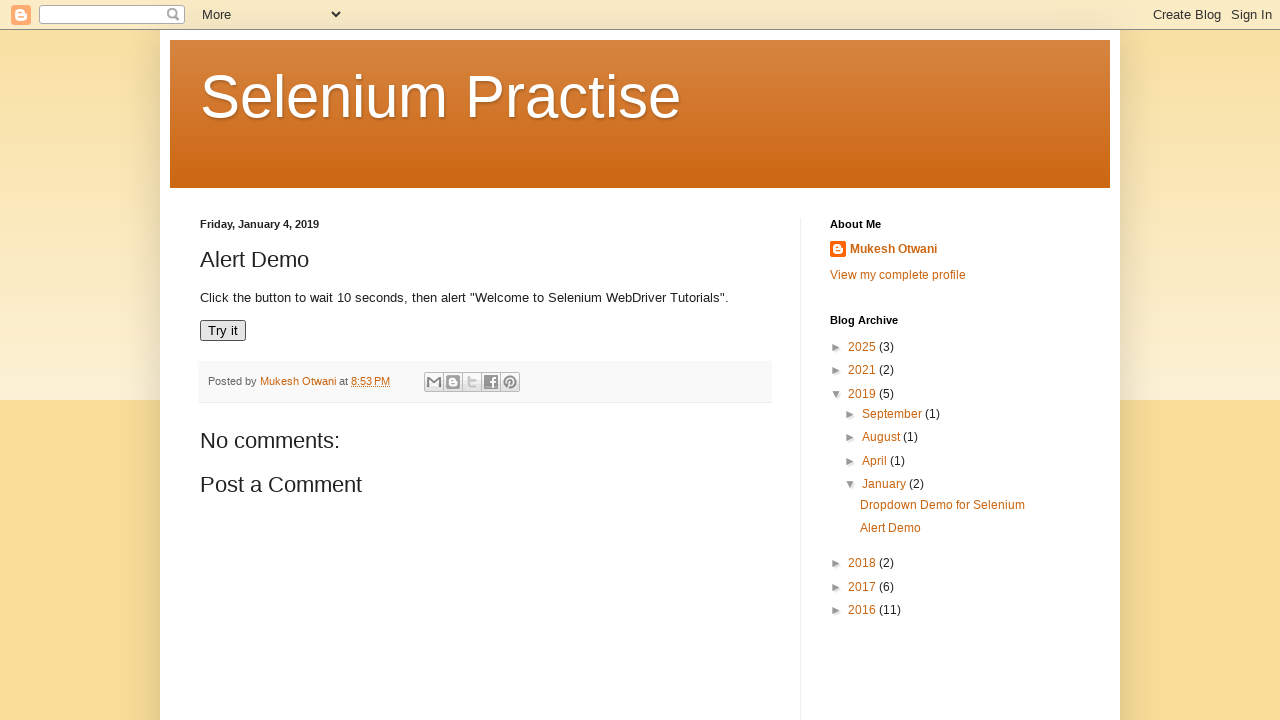

Clicked 'Try it' button again to trigger alert at (223, 331) on xpath=//button[text()='Try it']
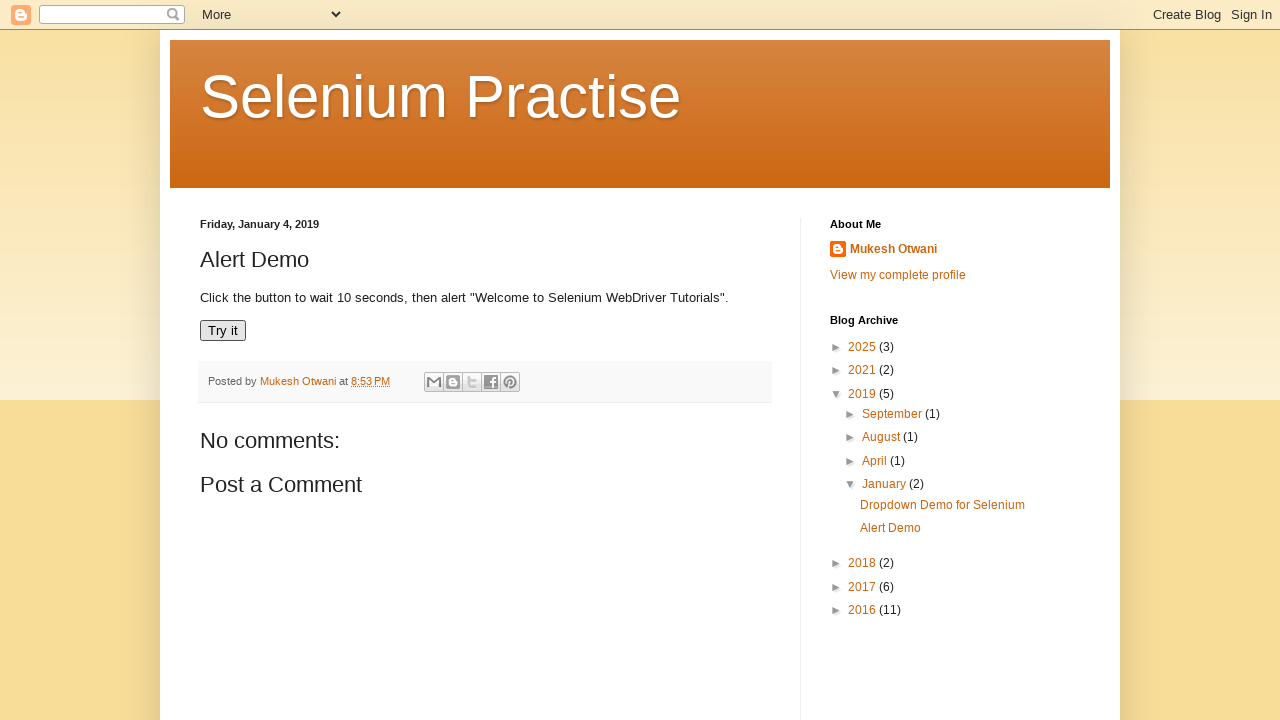

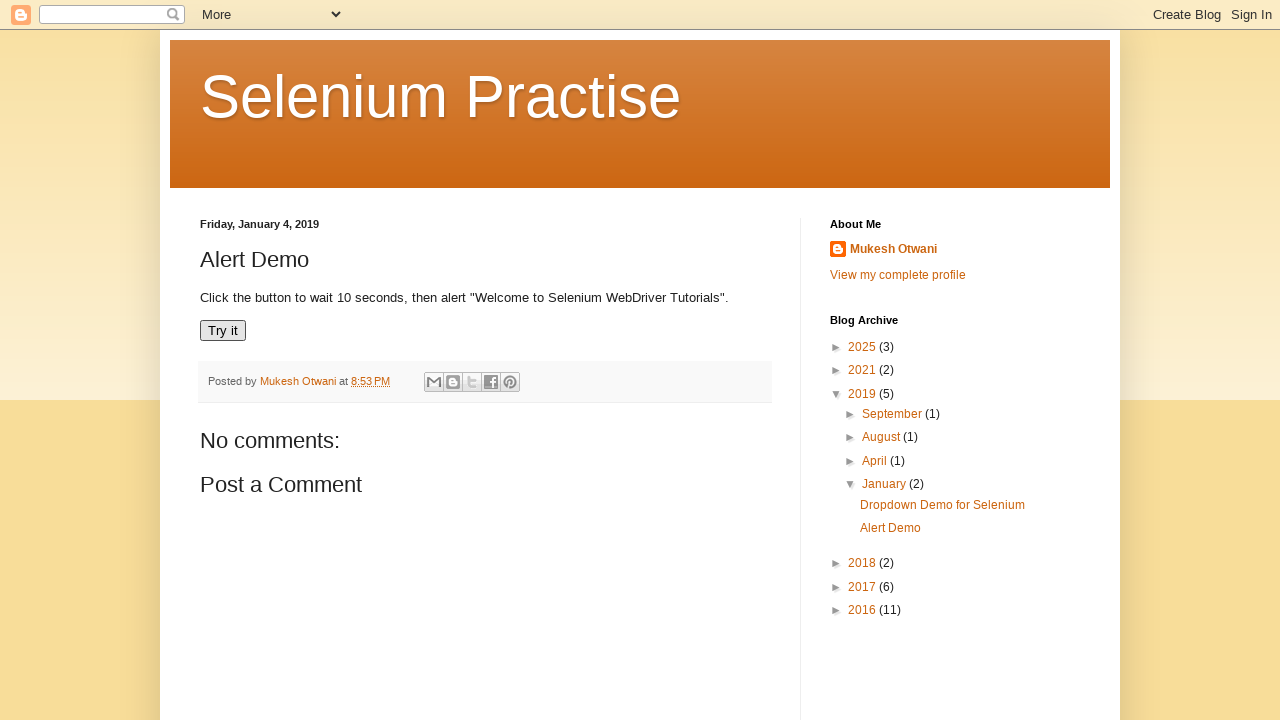